Tests that the text input field is cleared after adding a todo item

Starting URL: https://demo.playwright.dev/todomvc

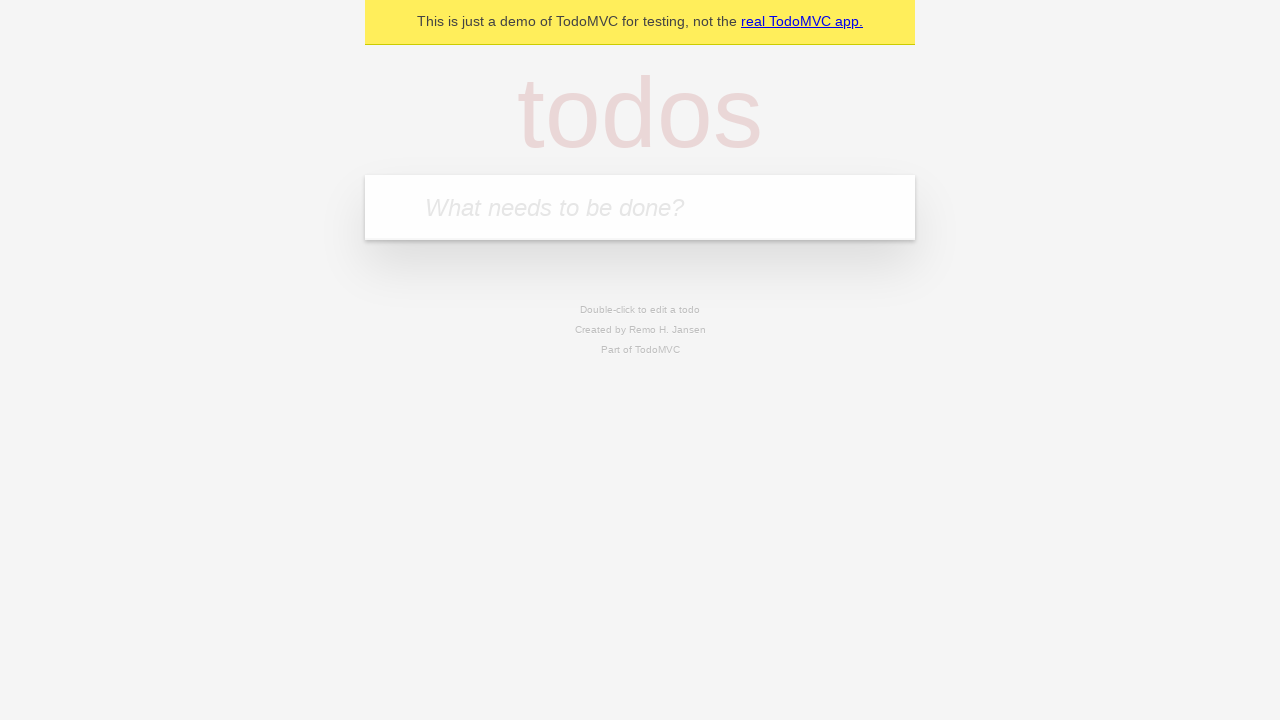

Located the todo input field by placeholder text
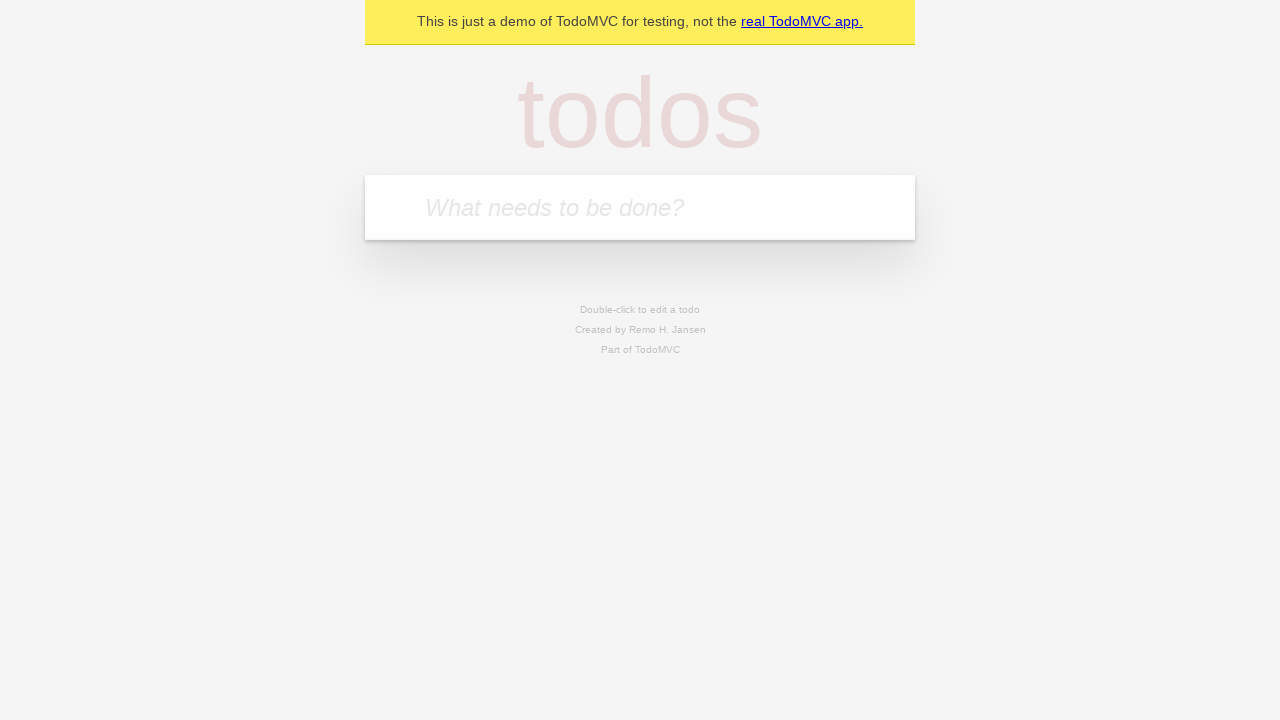

Filled todo input field with 'buy some cheese' on internal:attr=[placeholder="What needs to be done?"i]
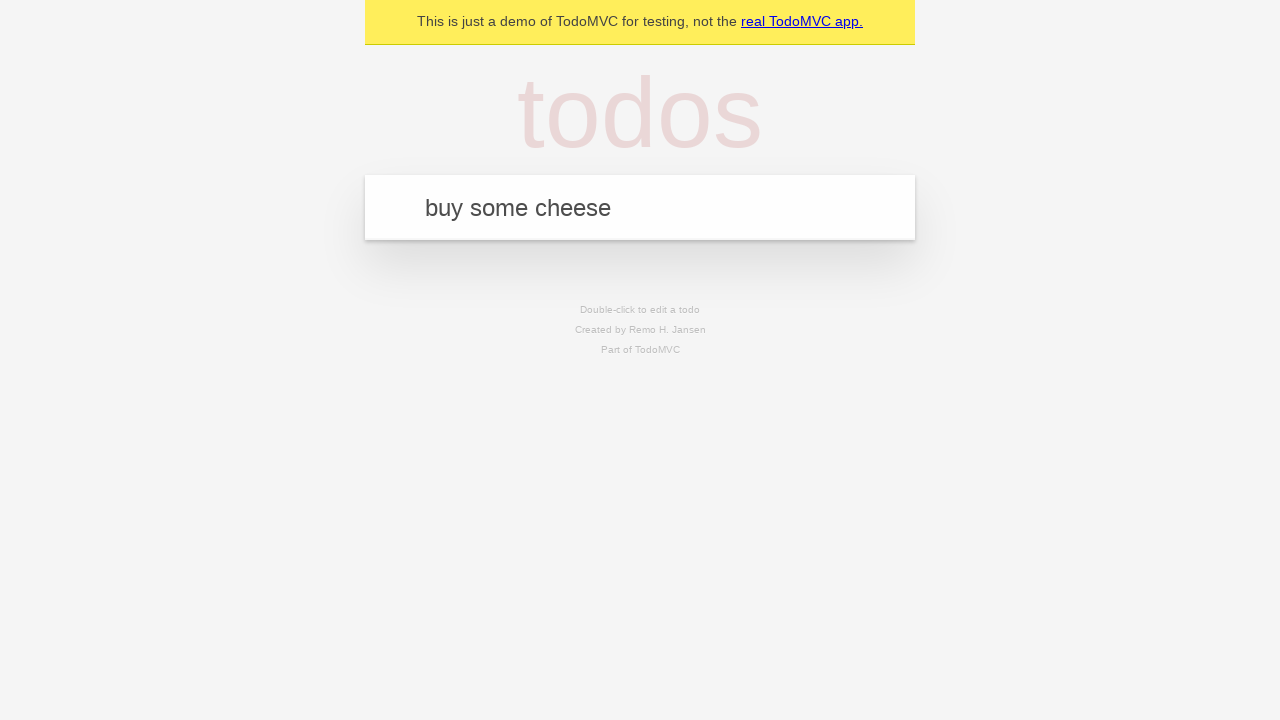

Pressed Enter to add the todo item on internal:attr=[placeholder="What needs to be done?"i]
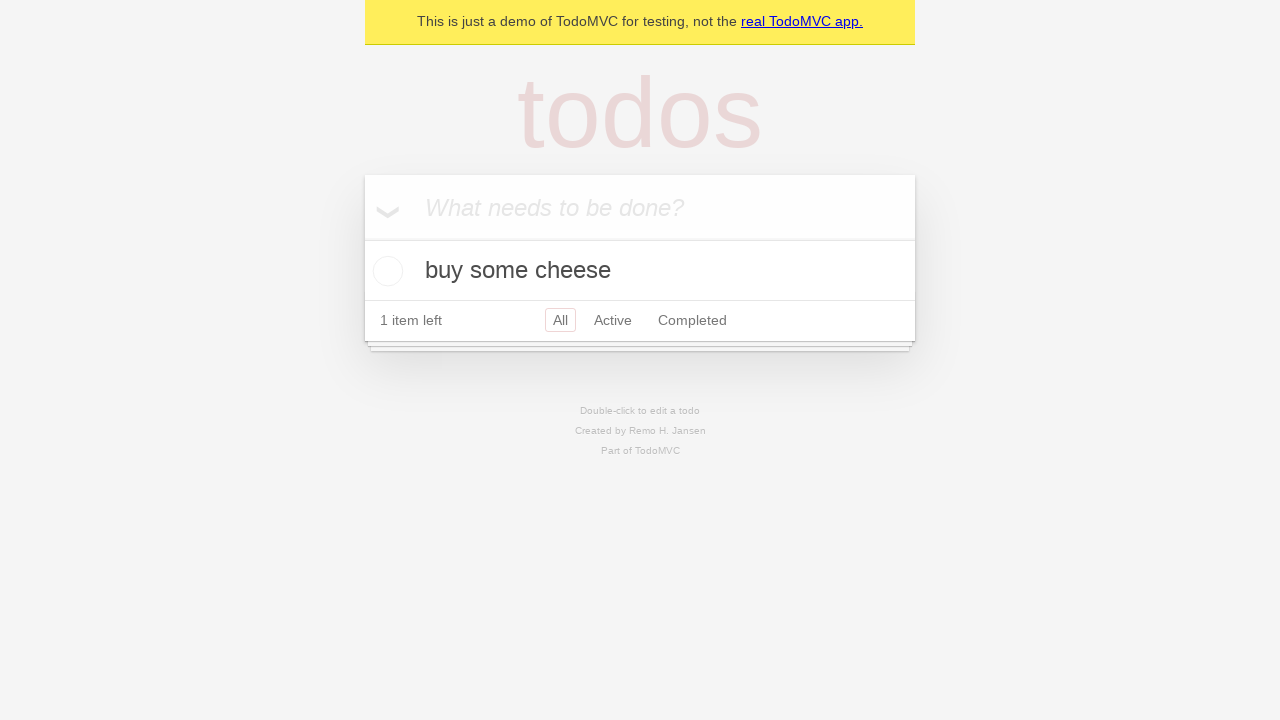

Todo item appeared in the list
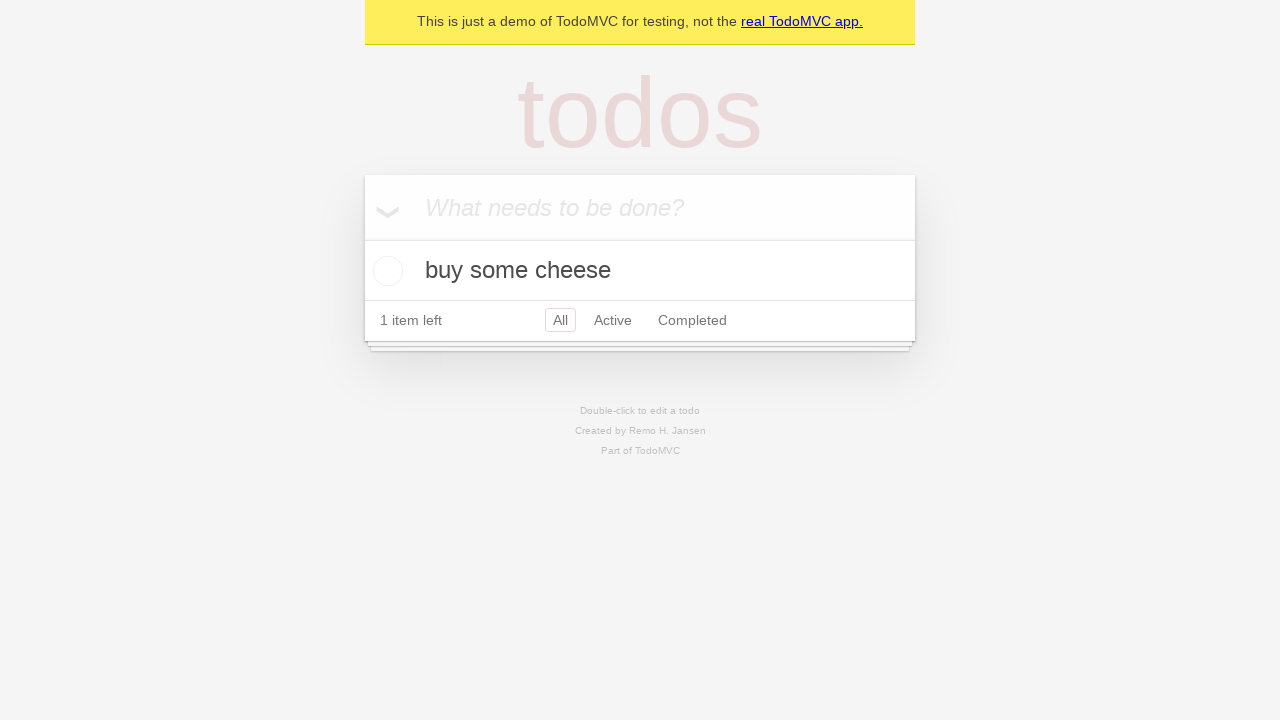

Verified that the text input field was cleared after adding the item
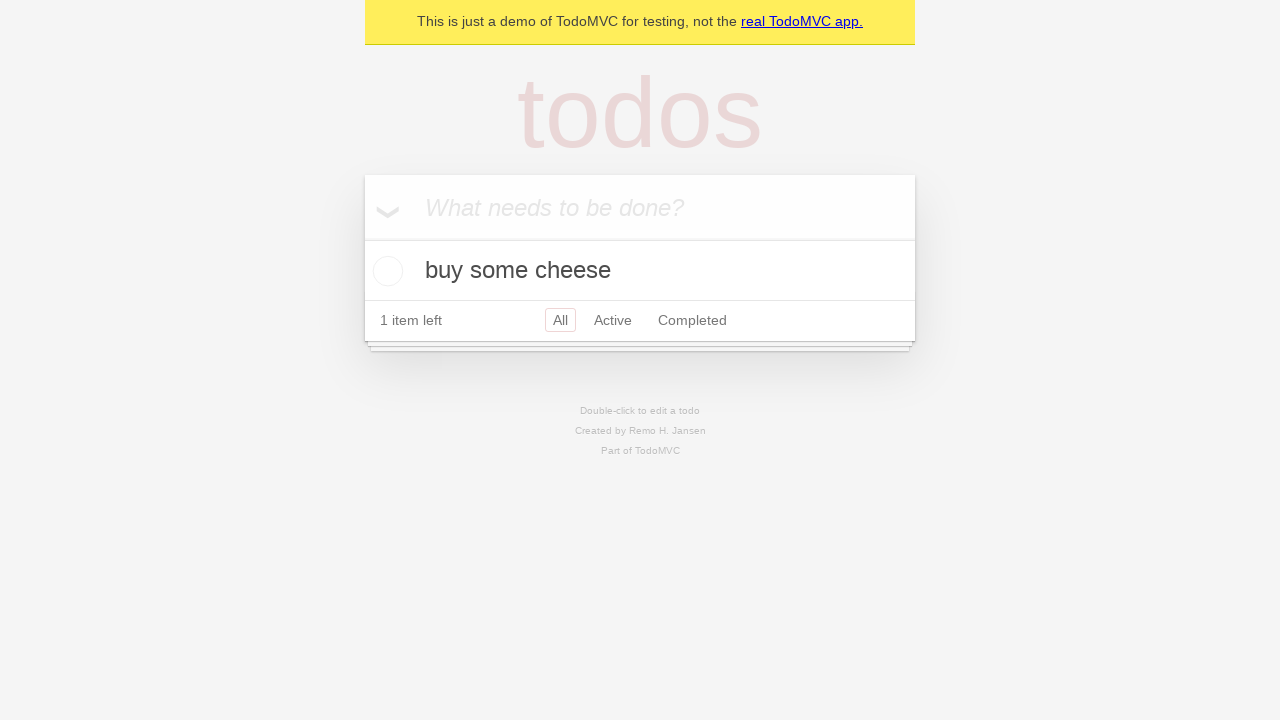

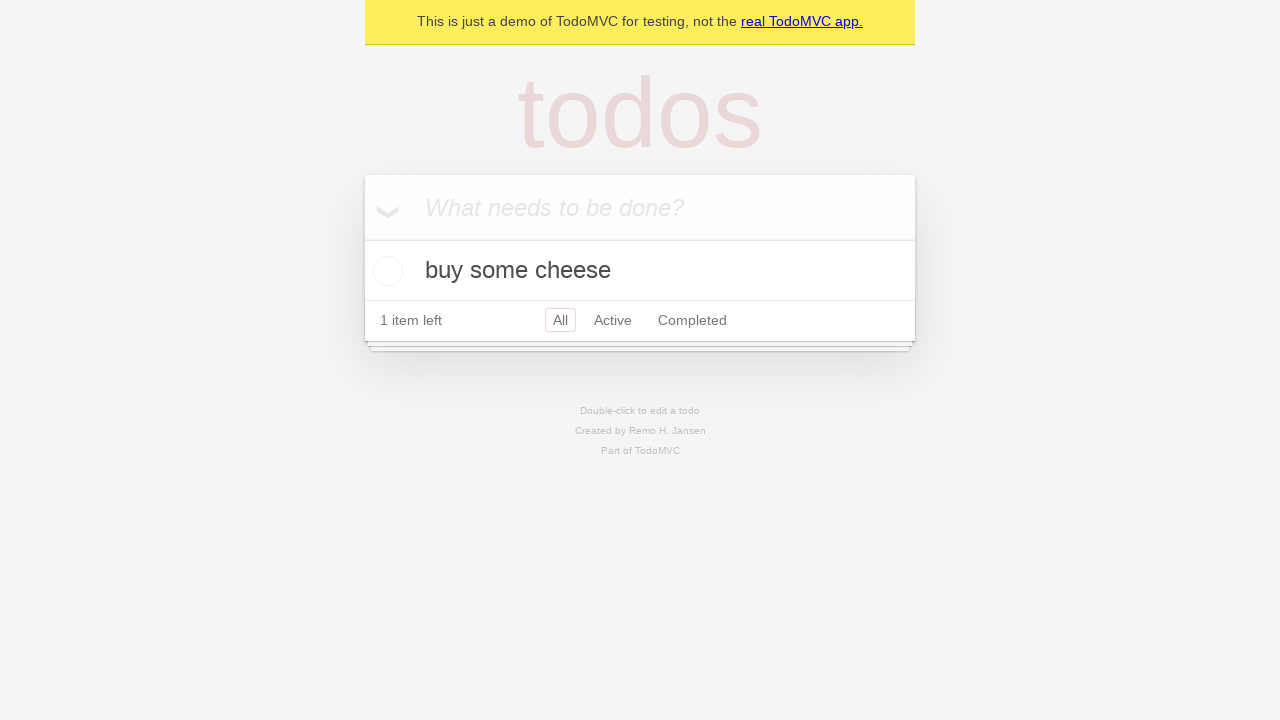